Executes a speed test by clicking the start button and attempting to retrieve download, upload, ping and jitter metrics

Starting URL: http://speedtest.dealersocket.com/

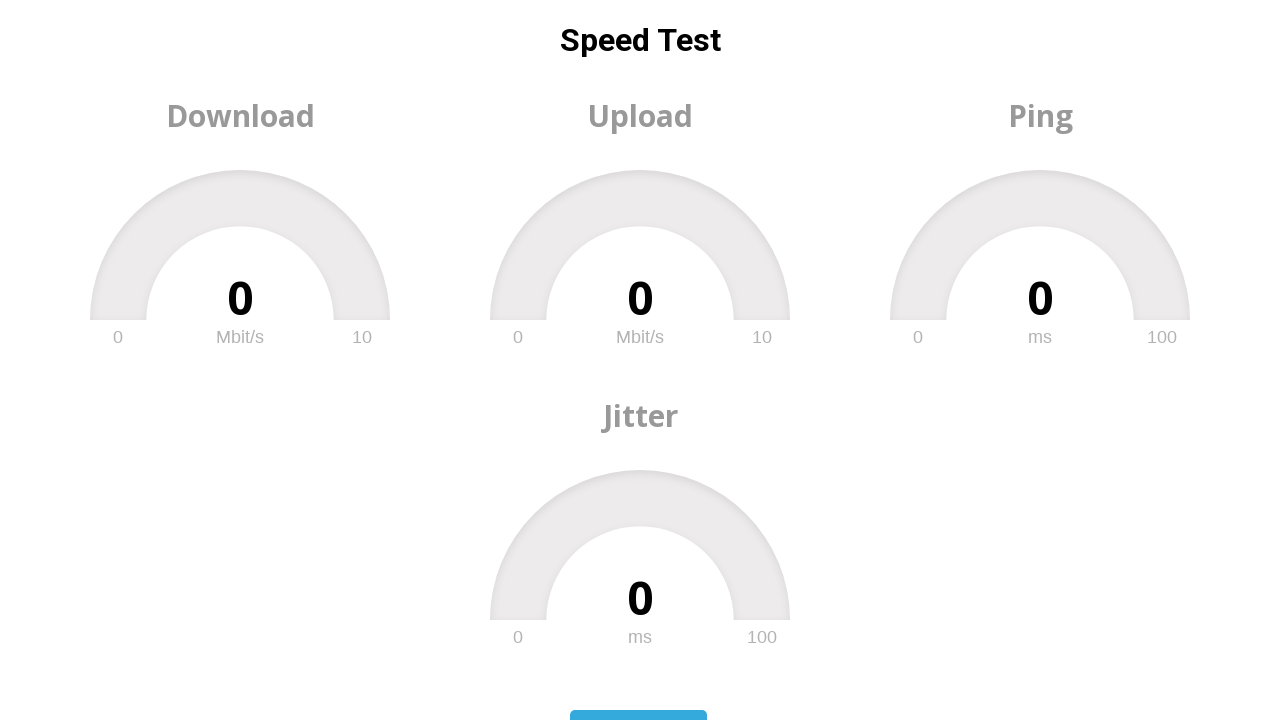

Clicked start button to begin speed test at (638, 694) on #startBtn
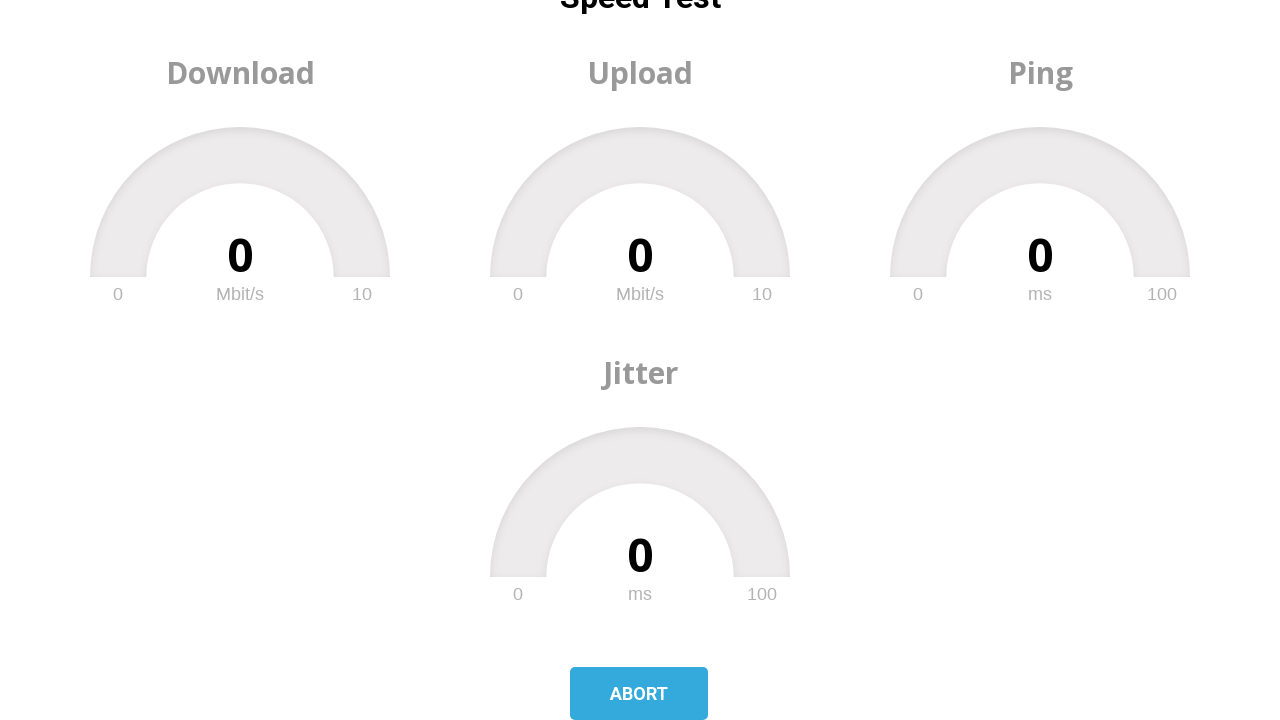

Waited 5 seconds for speed test to run
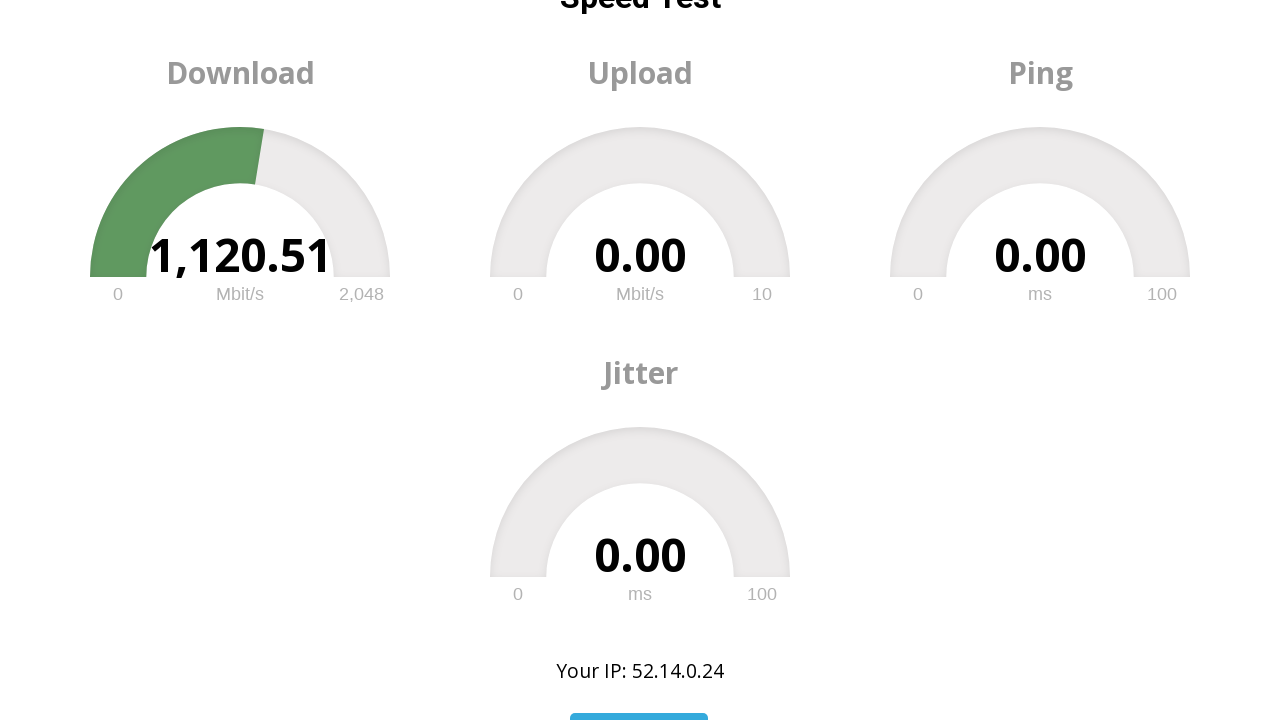

Download metric (#ggdl) became visible
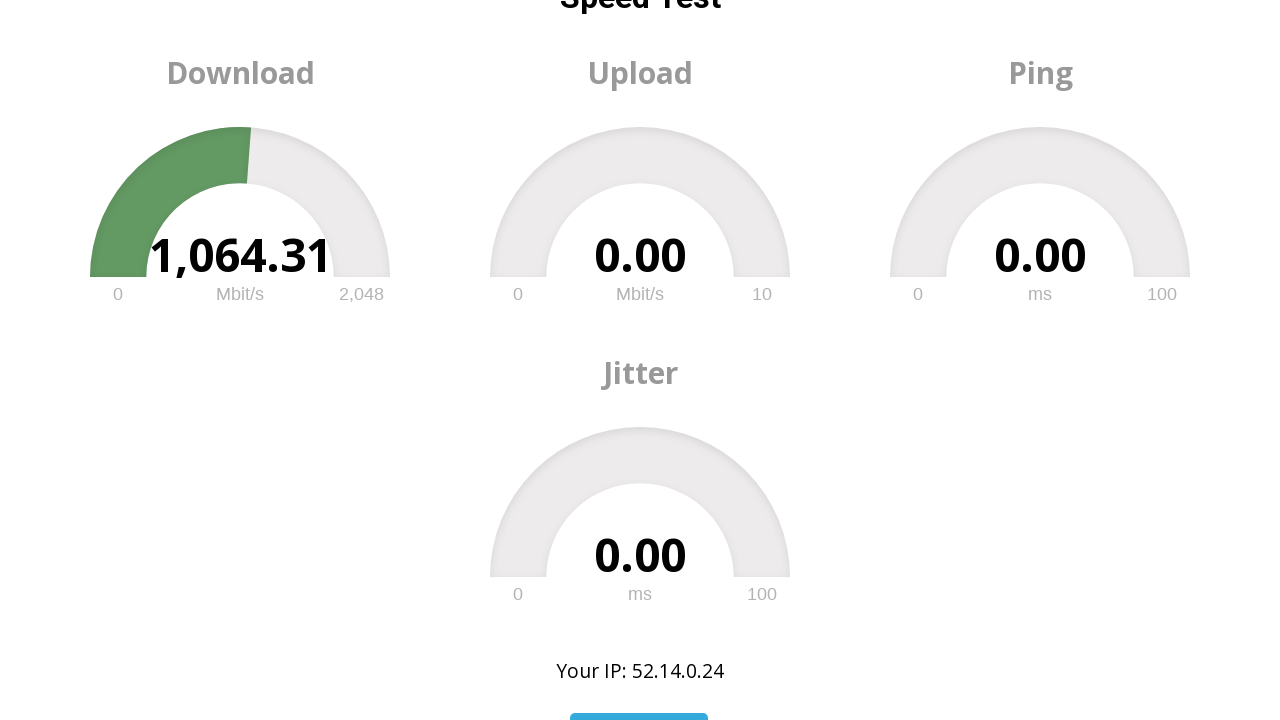

Upload metric (#ggul) became visible
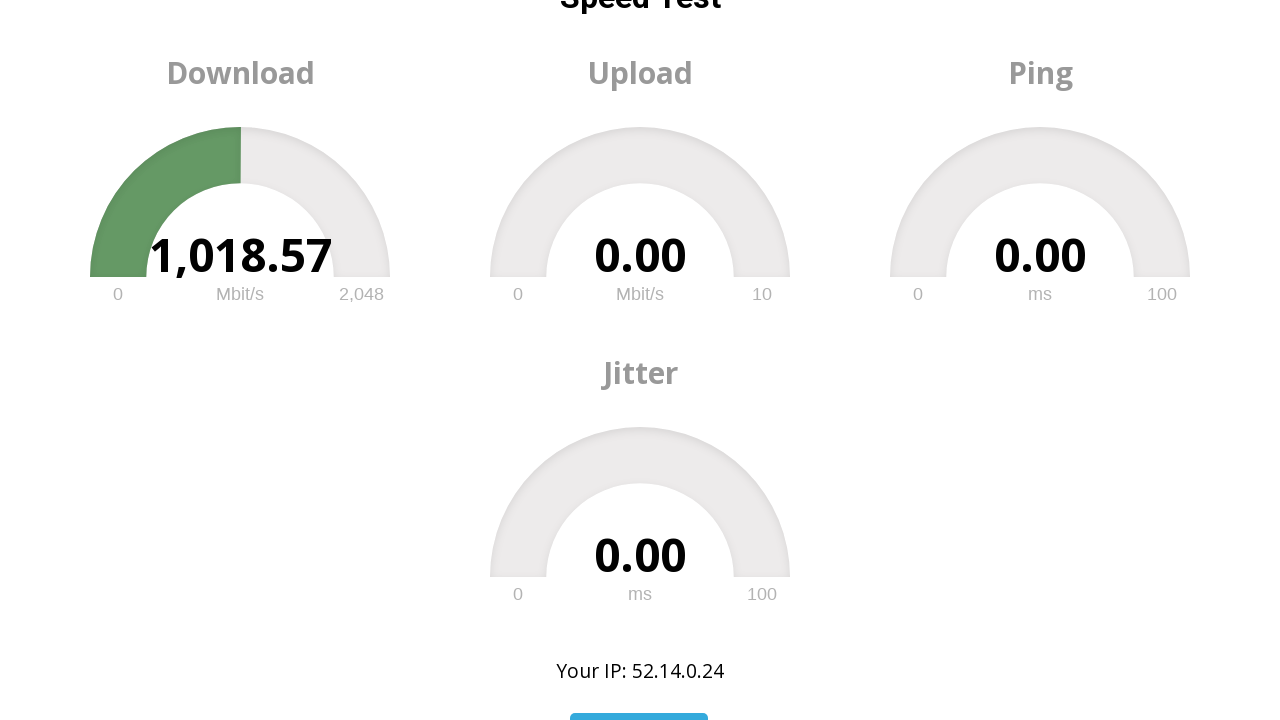

Ping metric (#ggping) became visible
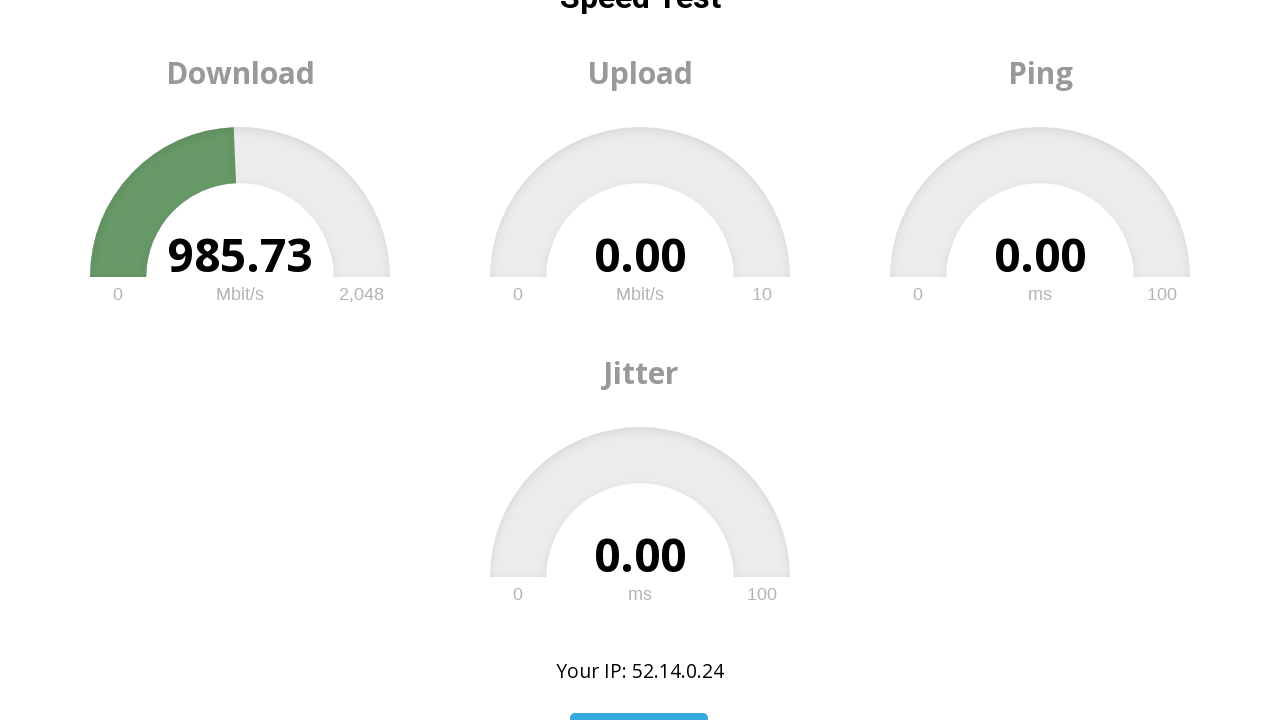

Jitter metric (#ggjitter) became visible
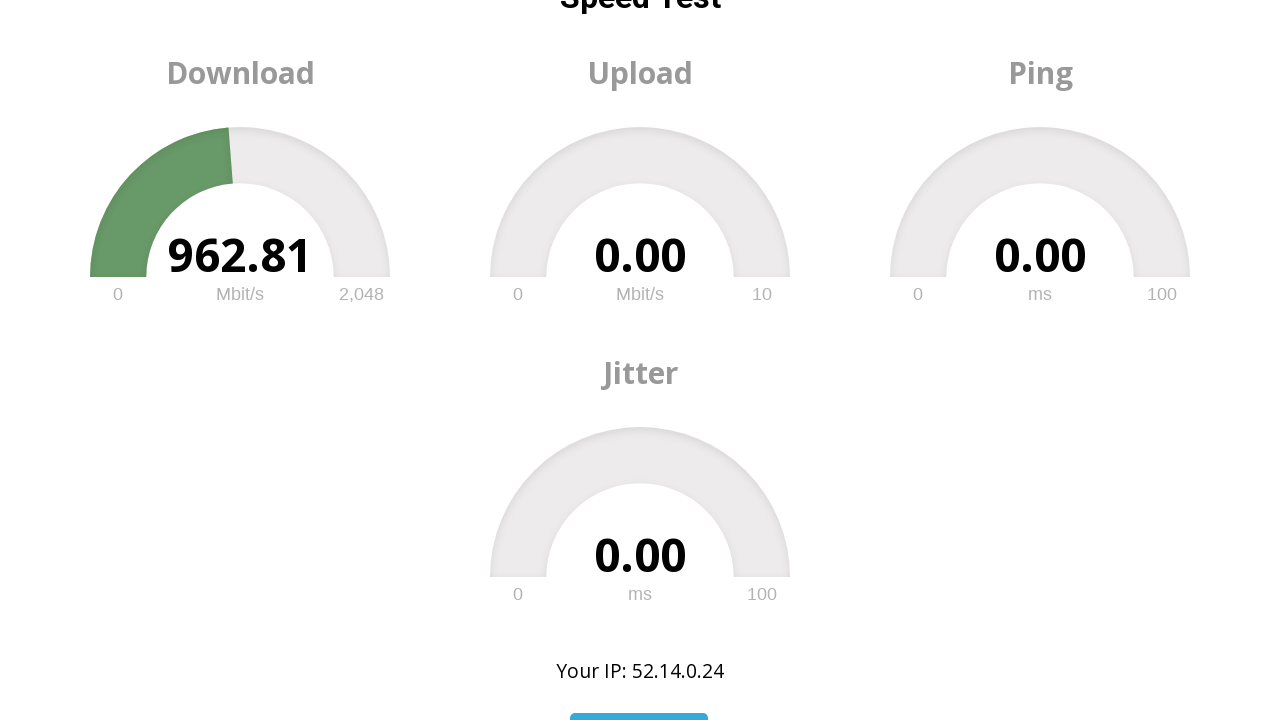

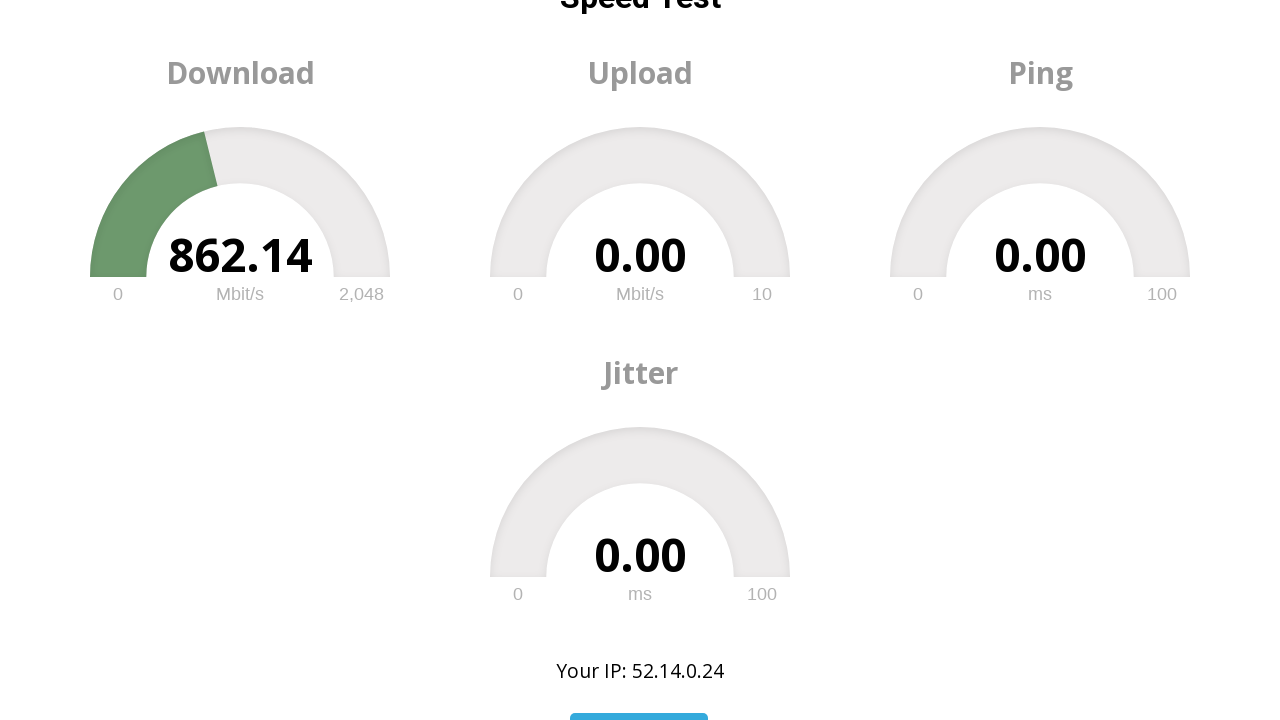